Verifies the login page UI elements including the "Remember me" label text, "Forgot password" link text, and the href attribute of the forgot password link.

Starting URL: https://login1.nextbasecrm.com/

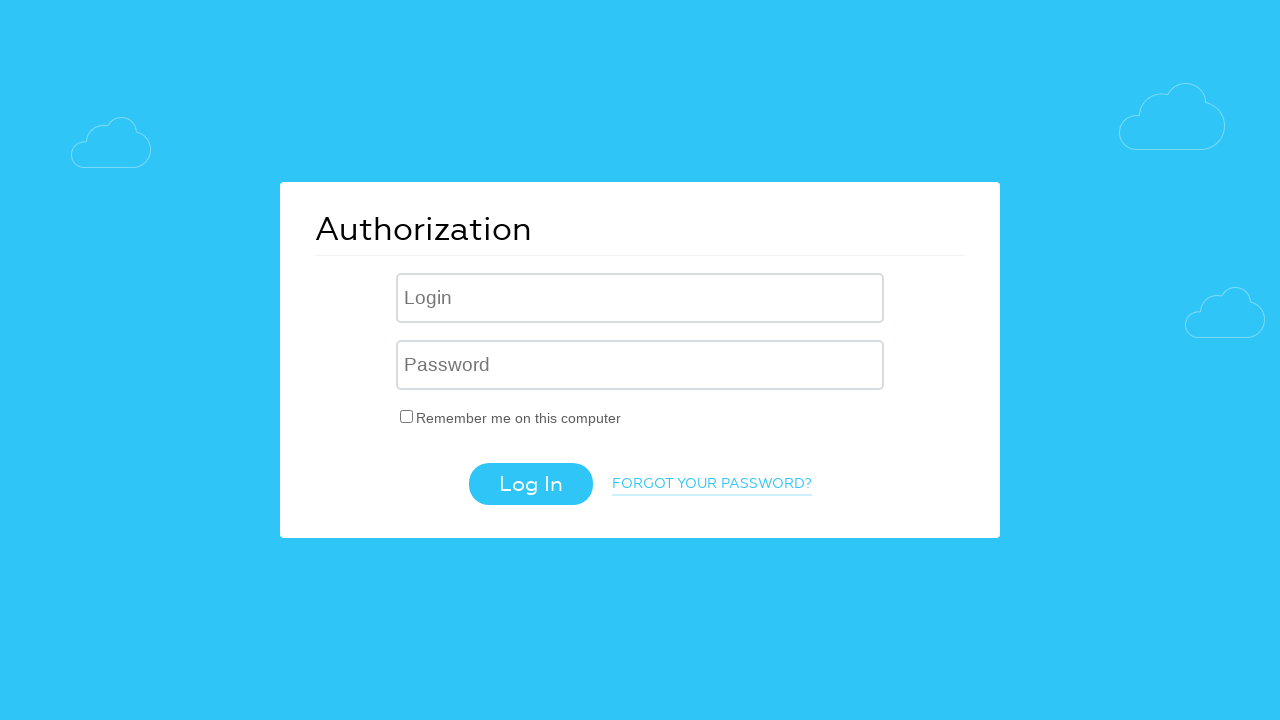

Waited for 'Remember me' label to load
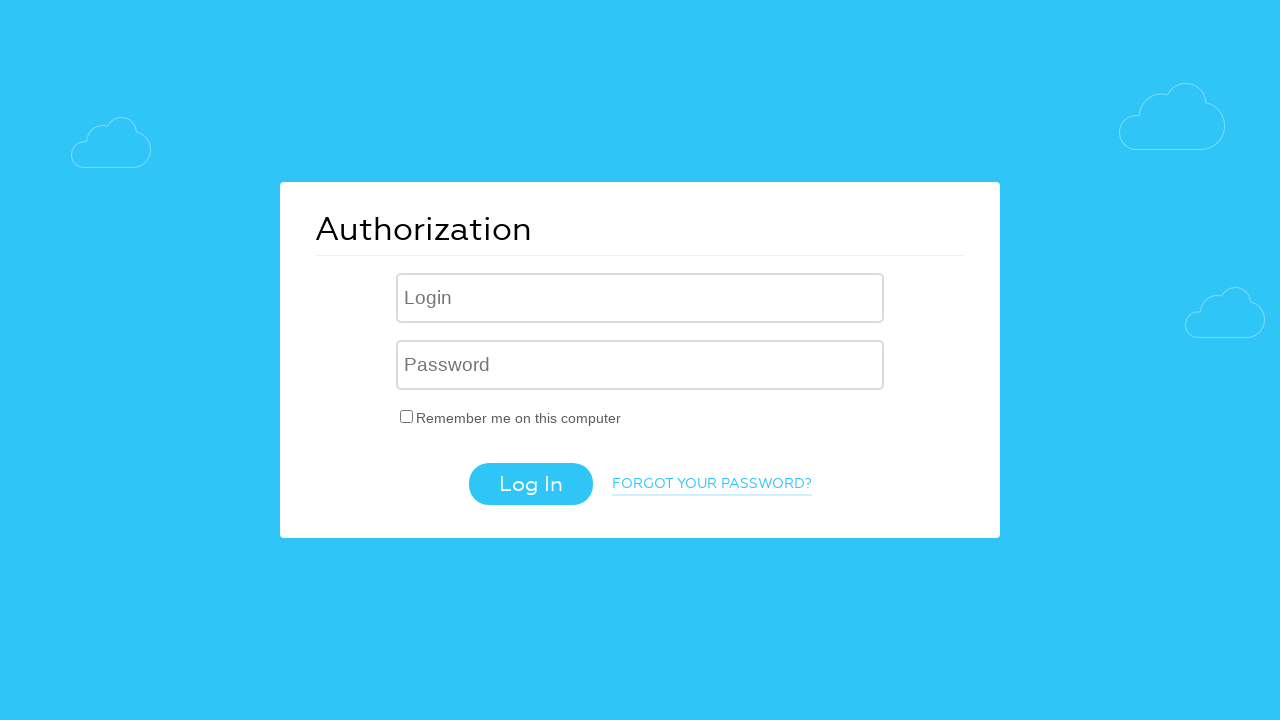

Retrieved text content of 'Remember me' label
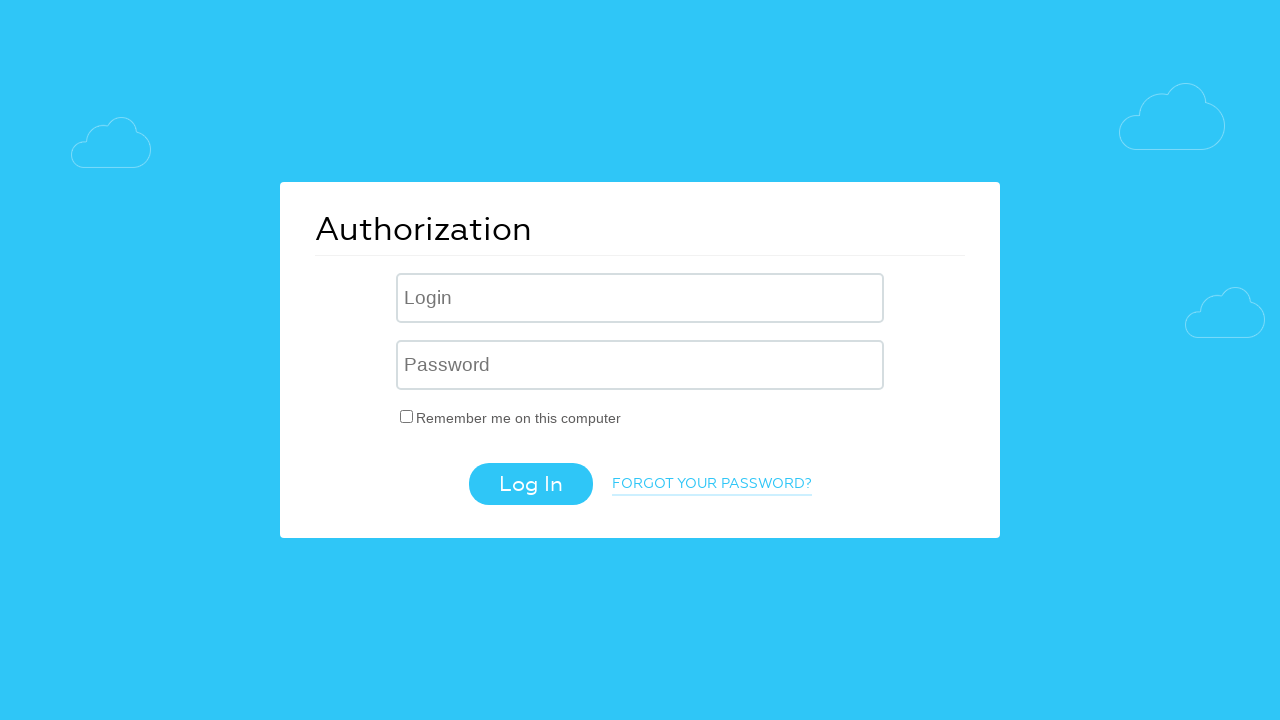

Verified 'Remember me' label text matches expected value: 'Remember me on this computer'
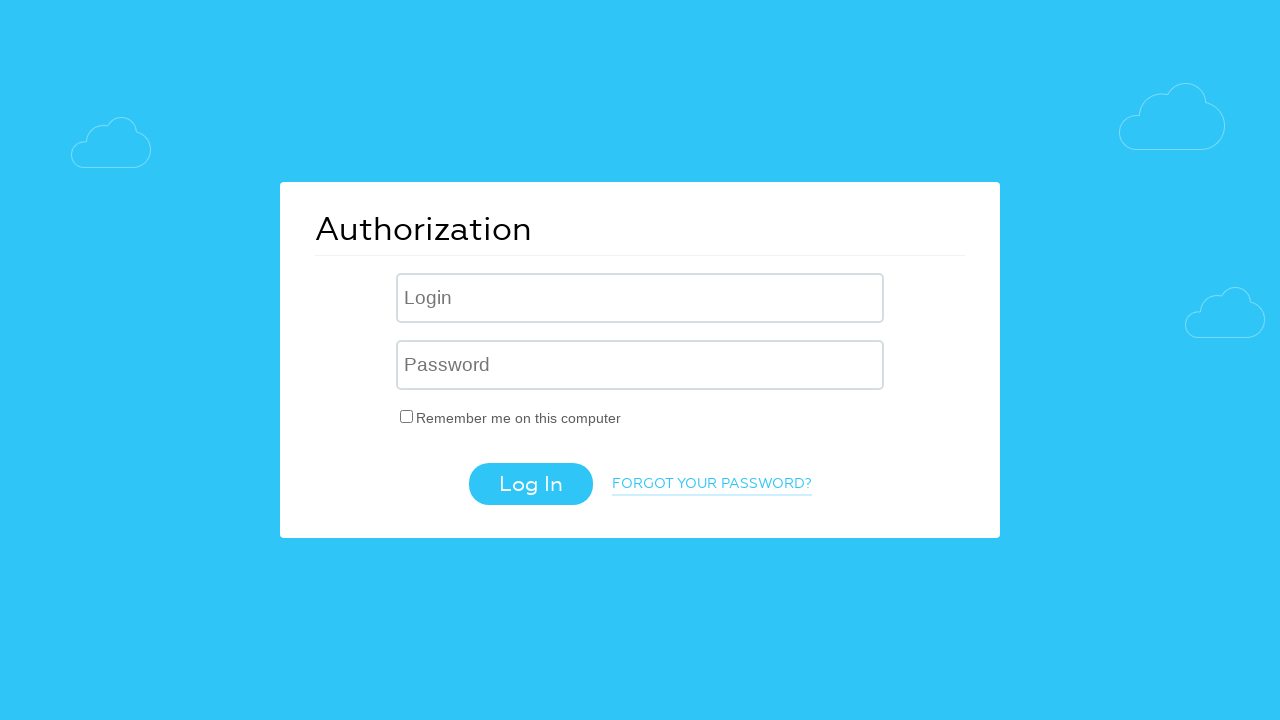

Retrieved text content of 'Forgot password' link
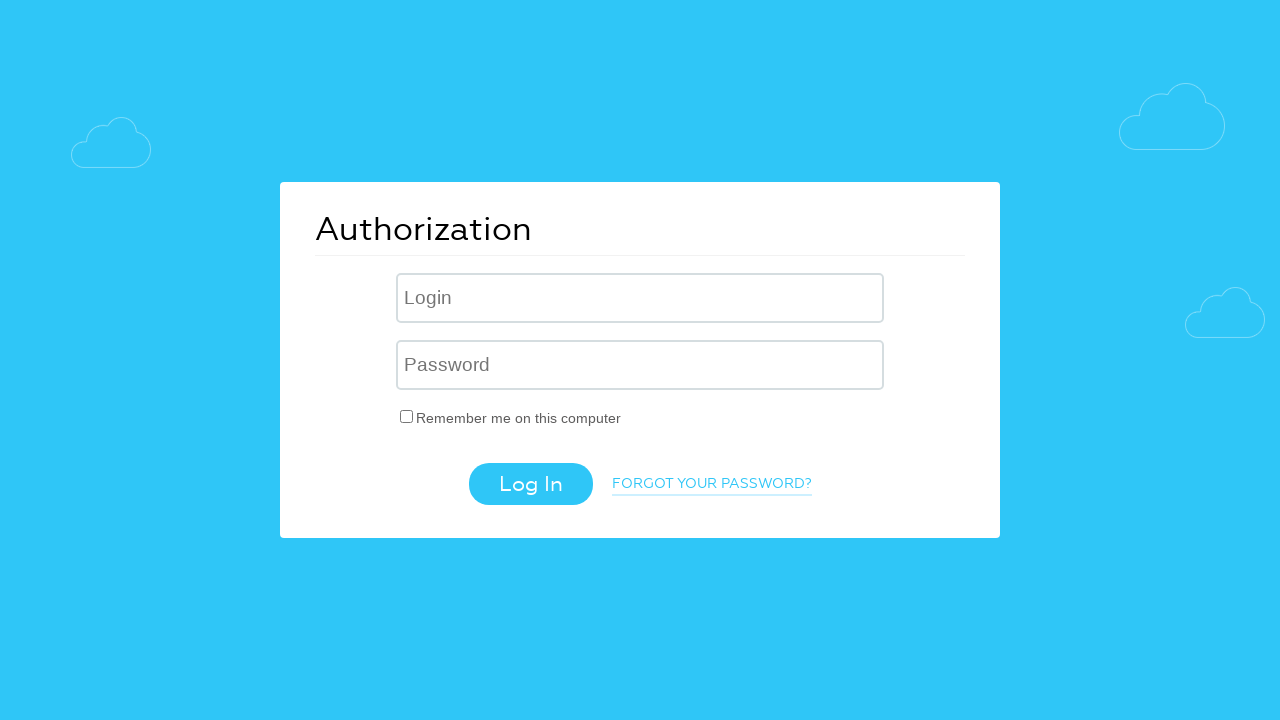

Verified 'Forgot password' link text matches expected value: 'FORGOT YOUR PASSWORD?'
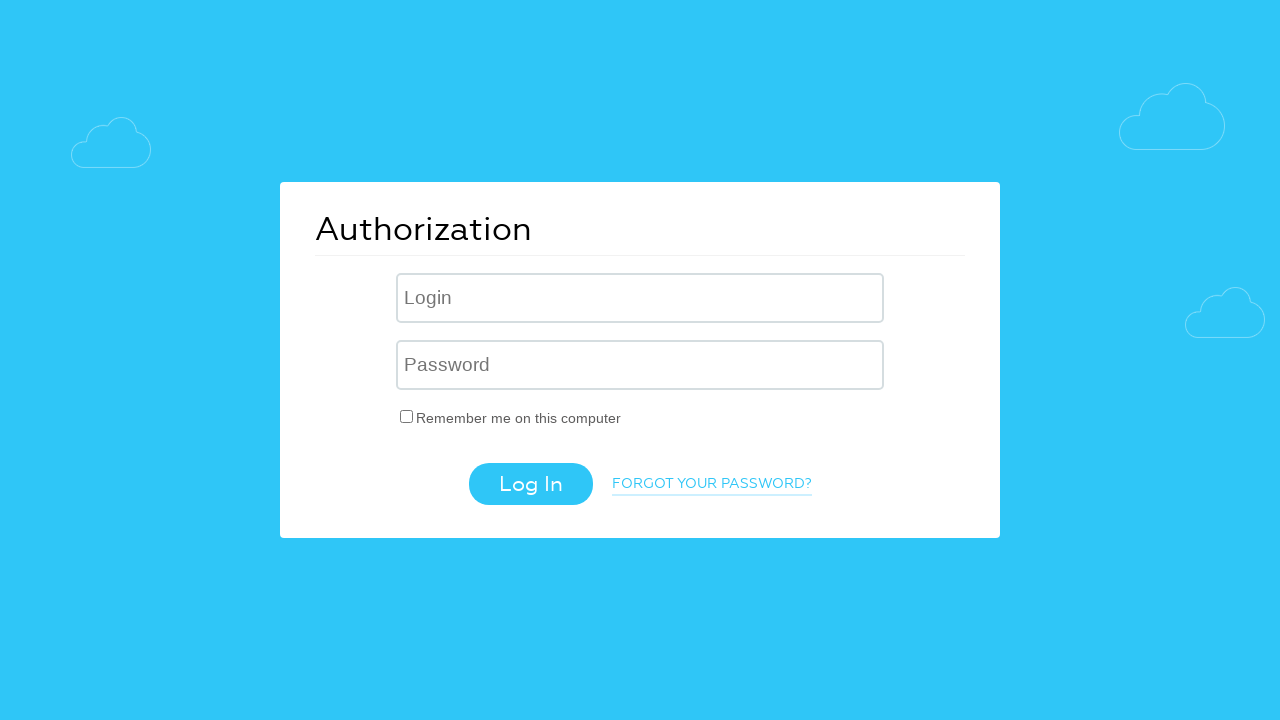

Retrieved href attribute from 'Forgot password' link
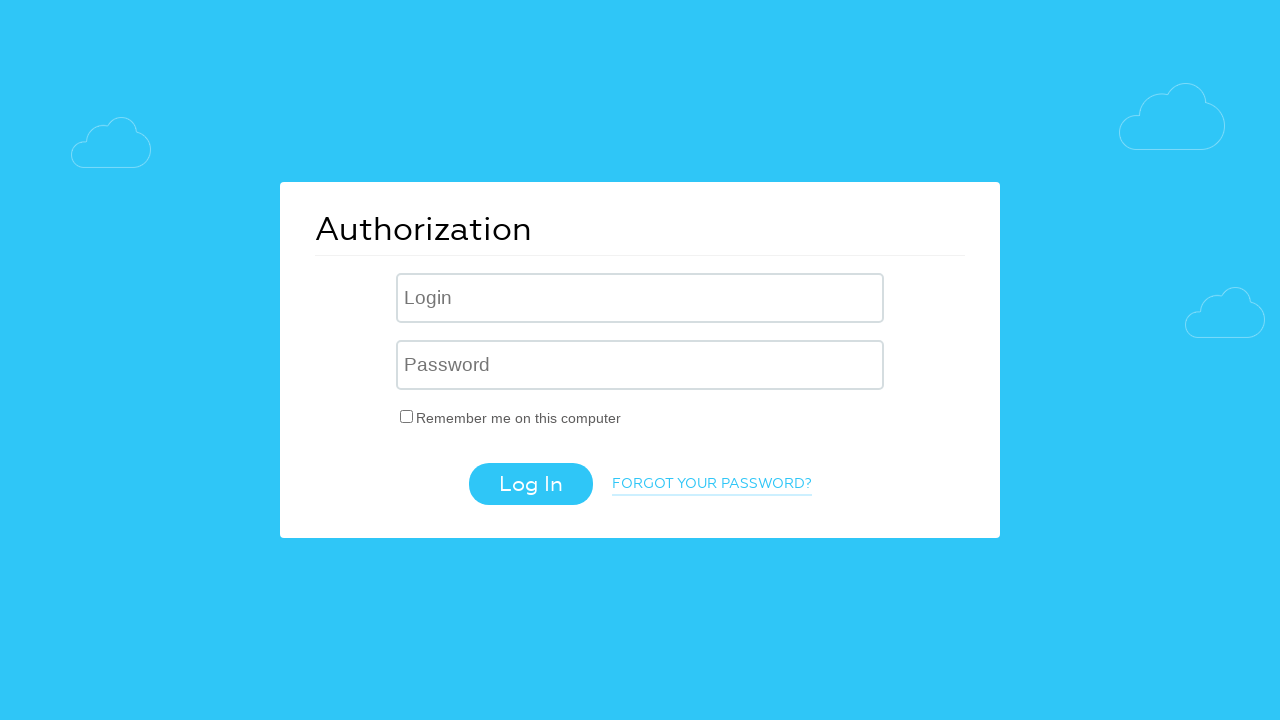

Verified 'Forgot password' link href contains 'forgot_password=yes'
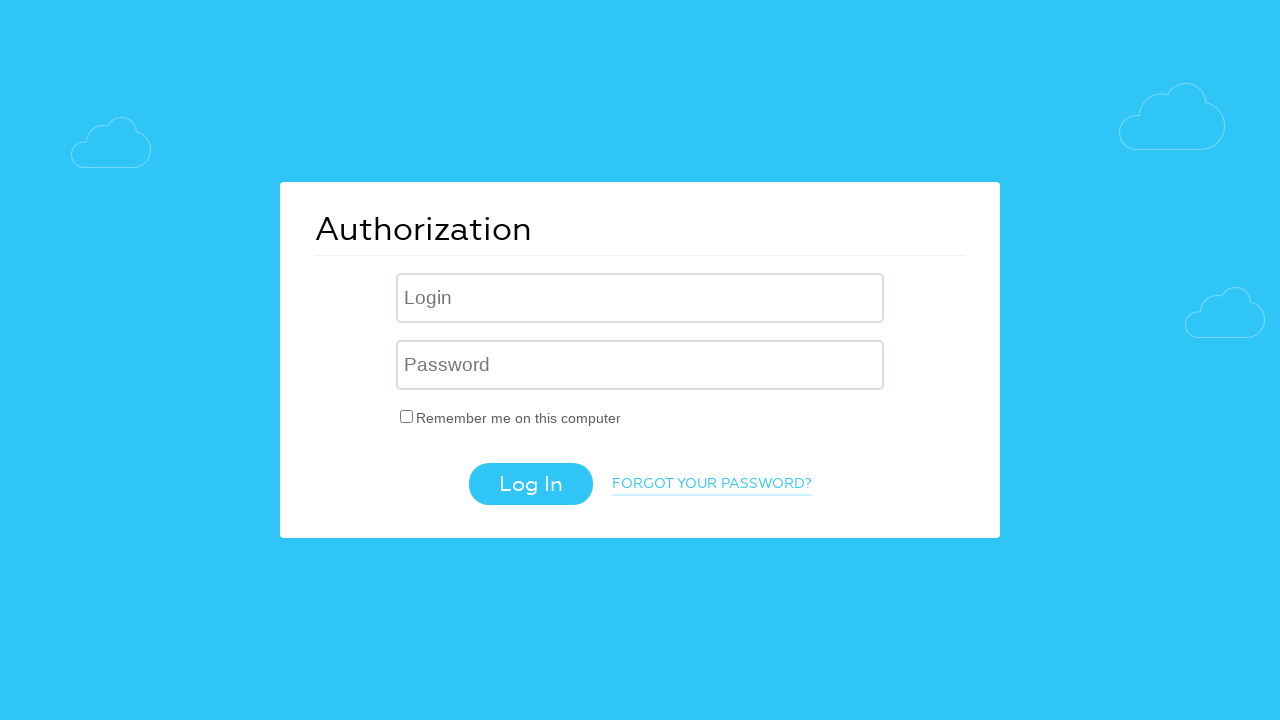

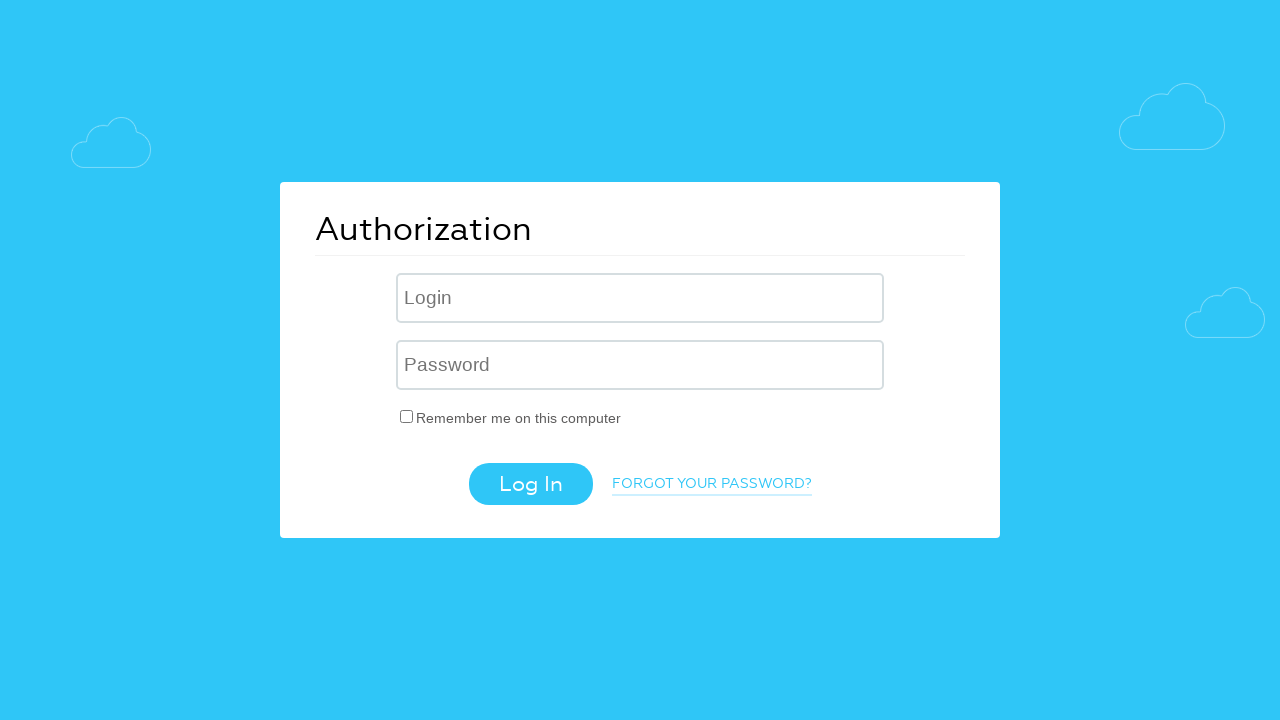